Tests navigation by clicking on text links, going back to the previous page, and clicking another link to verify link navigation functionality

Starting URL: https://practice.cydeo.com/

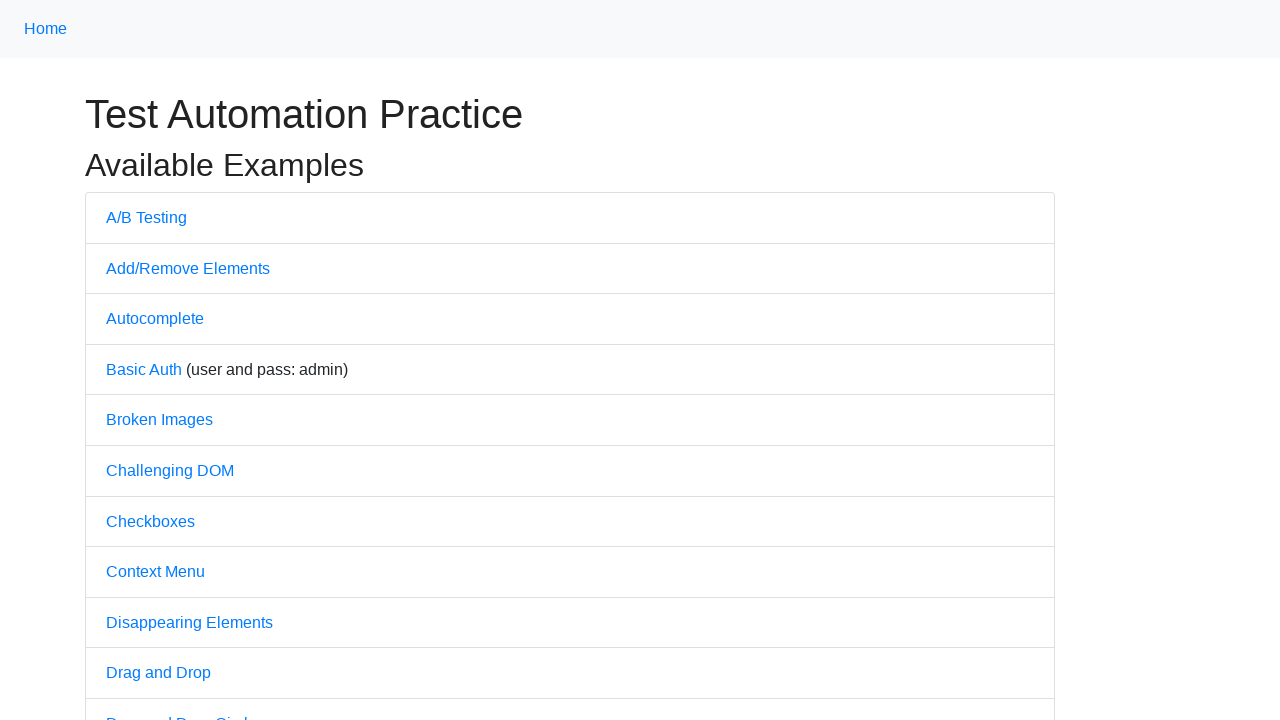

Clicked on 'A/B Testing' link at (146, 217) on text=A/B Testing
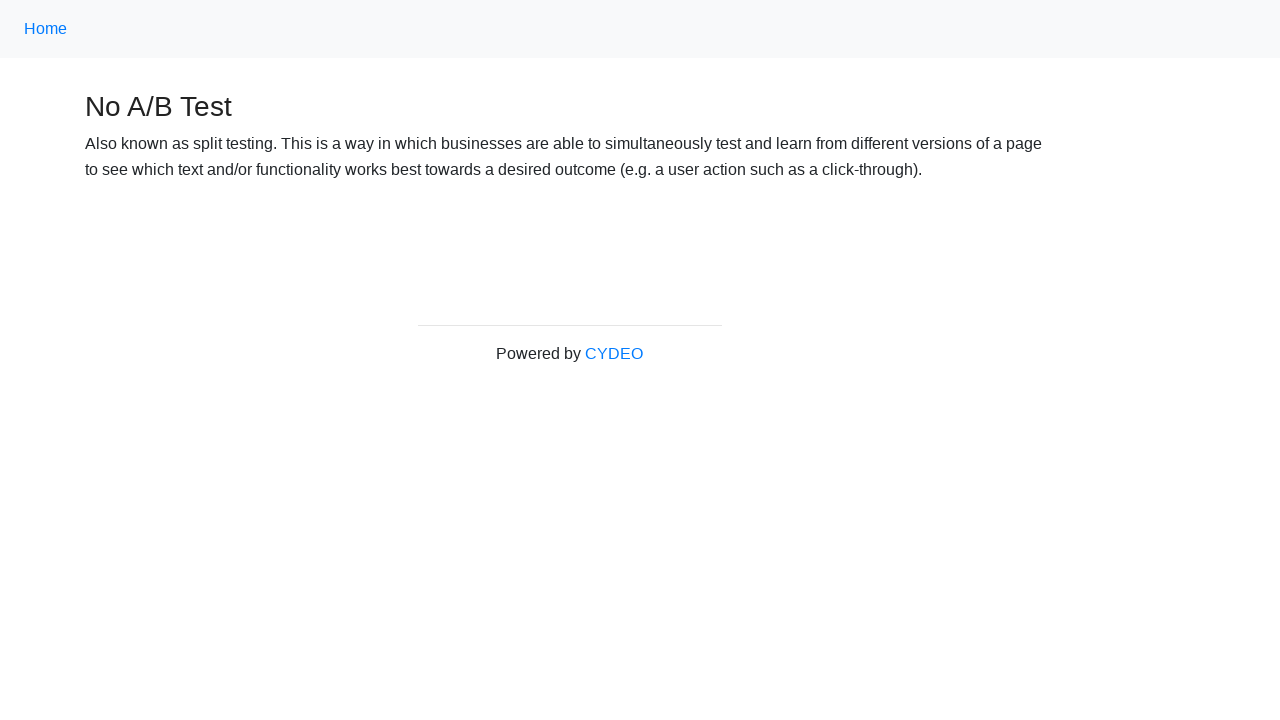

A/B Testing page loaded
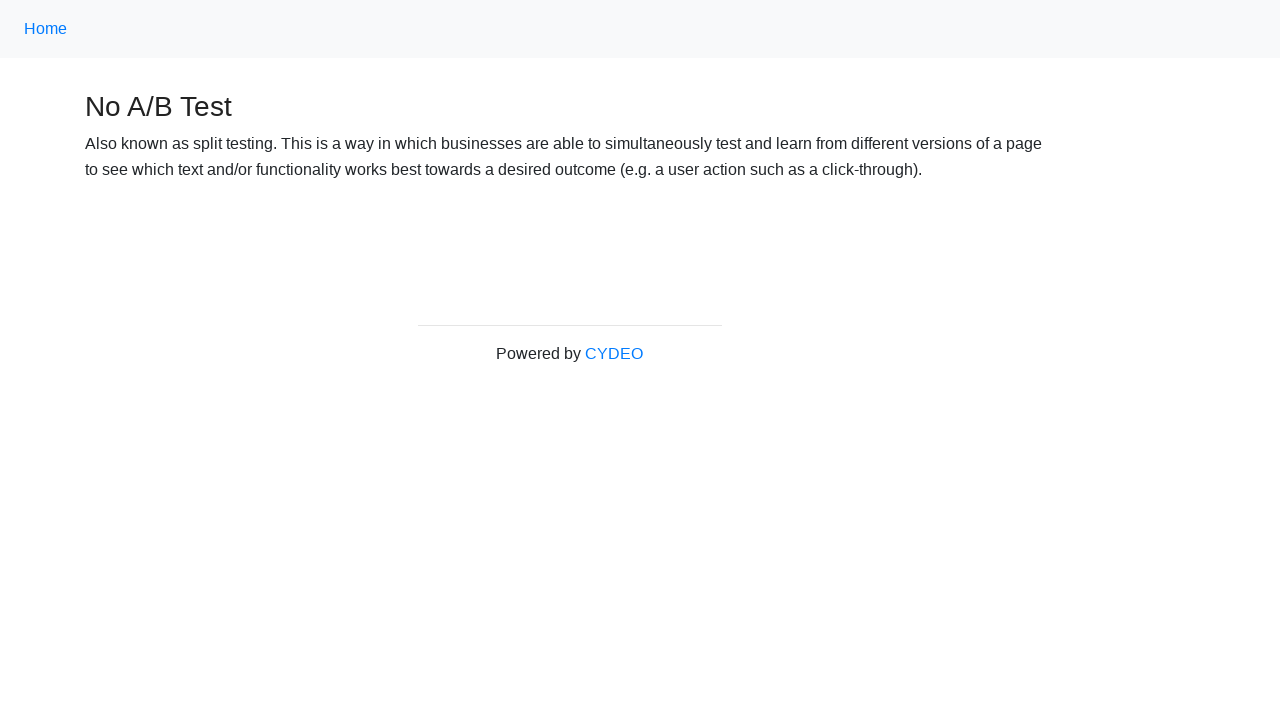

Navigated back to previous page
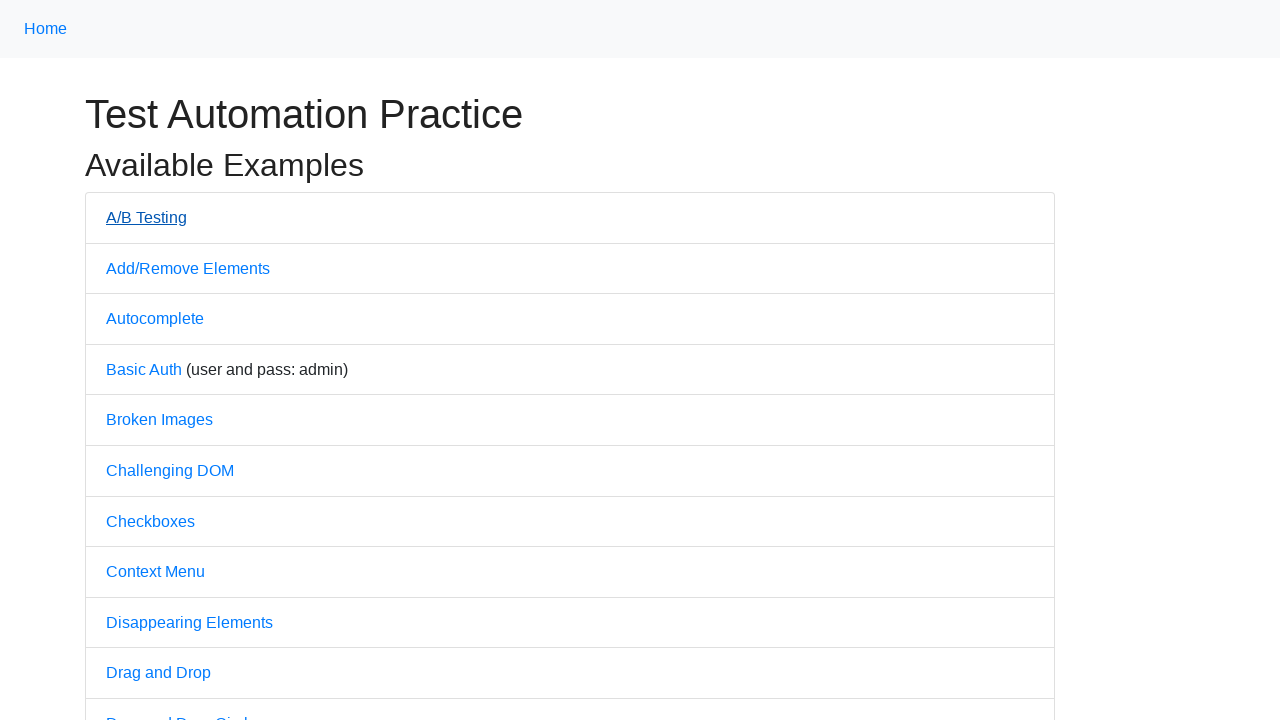

Previous page loaded
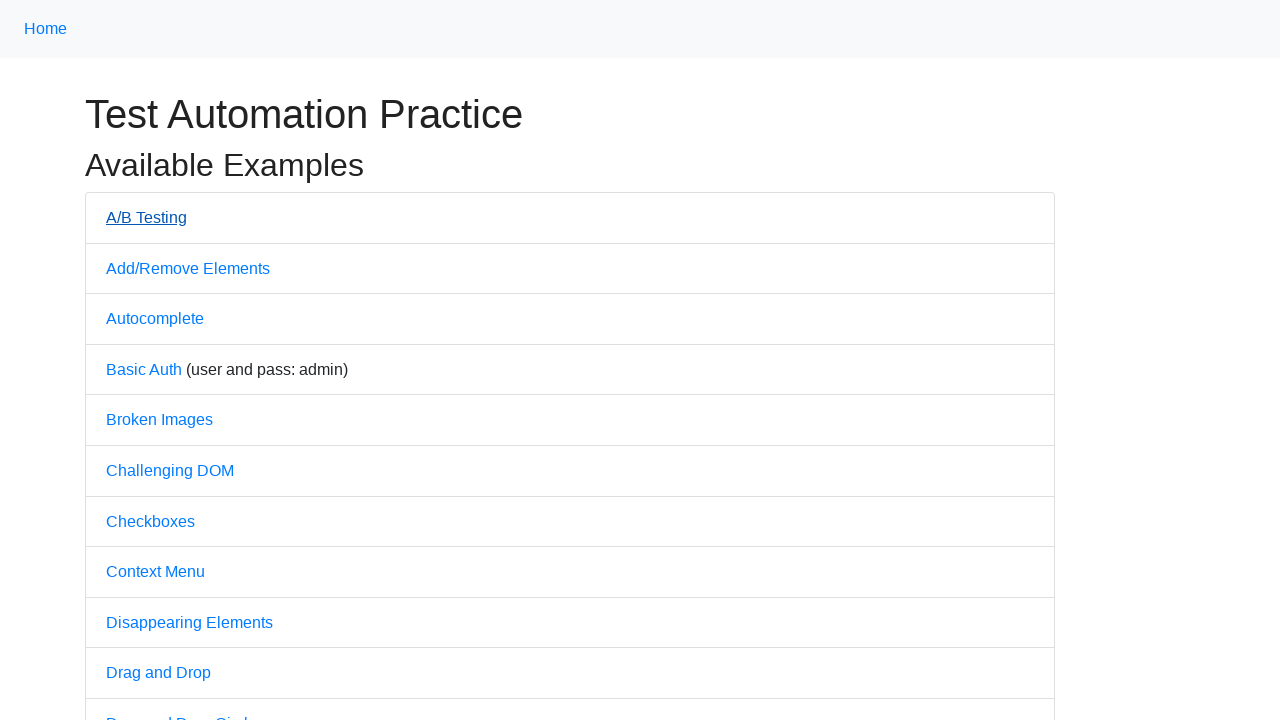

Clicked on 'Autocomplete' link at (155, 319) on text=Autocomplete
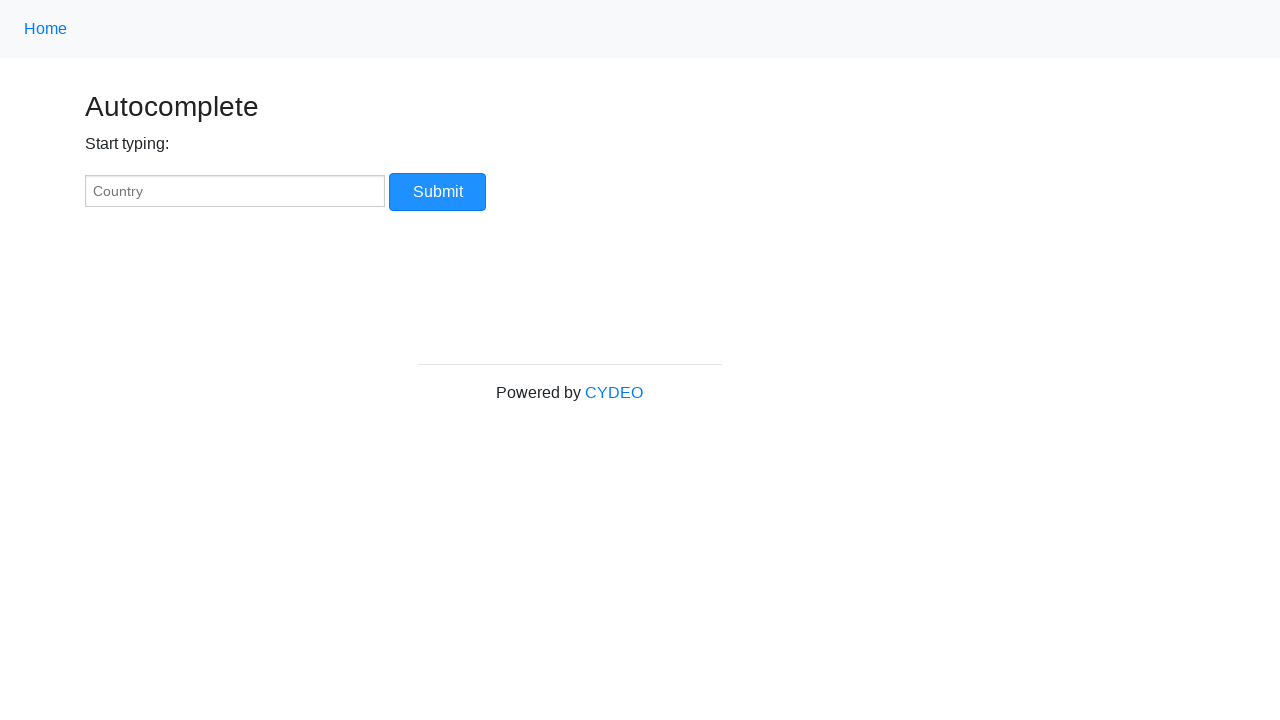

Autocomplete page loaded
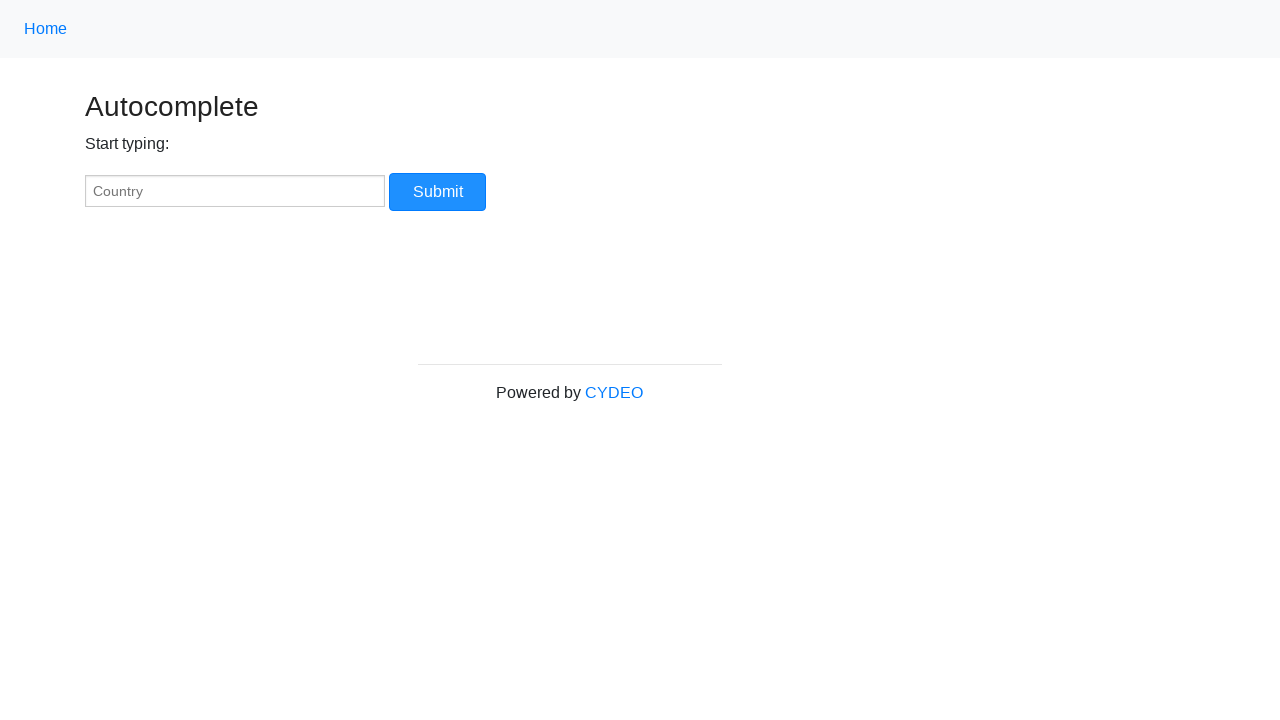

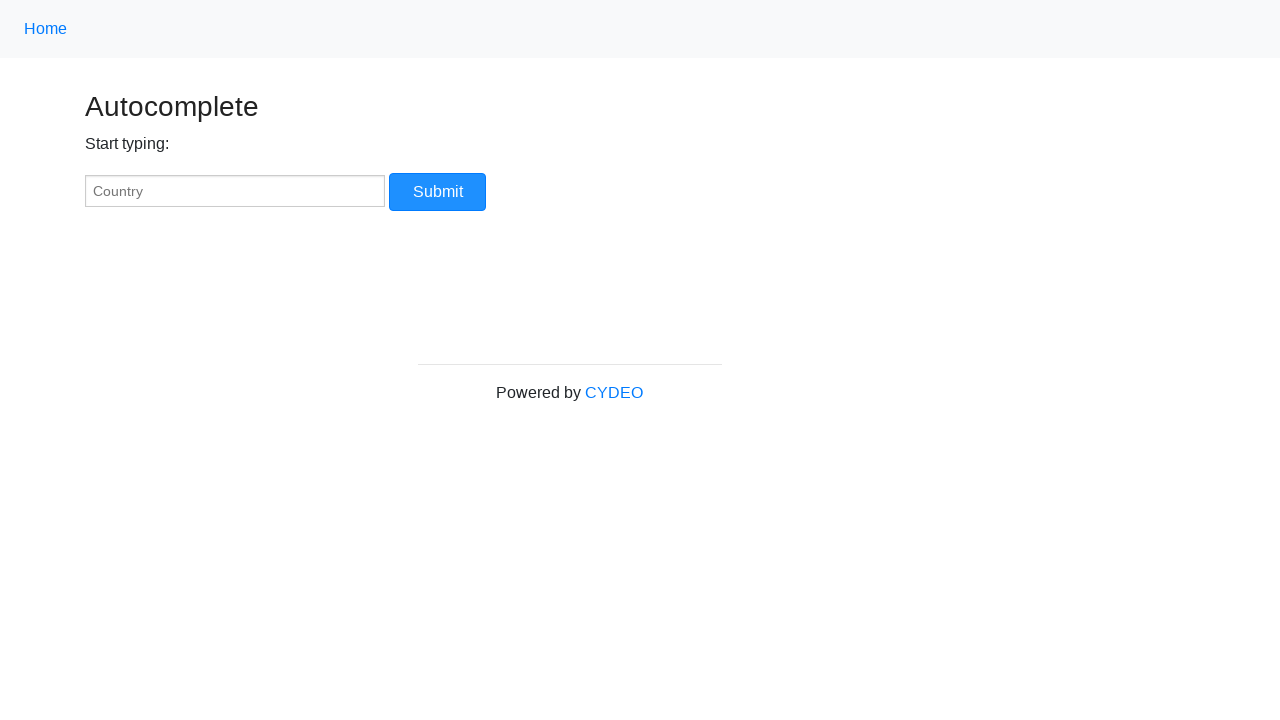